Tests zip code validation by submitting an empty zip code and verifying error message

Starting URL: https://www.sharelane.com/cgi-bin/register.py

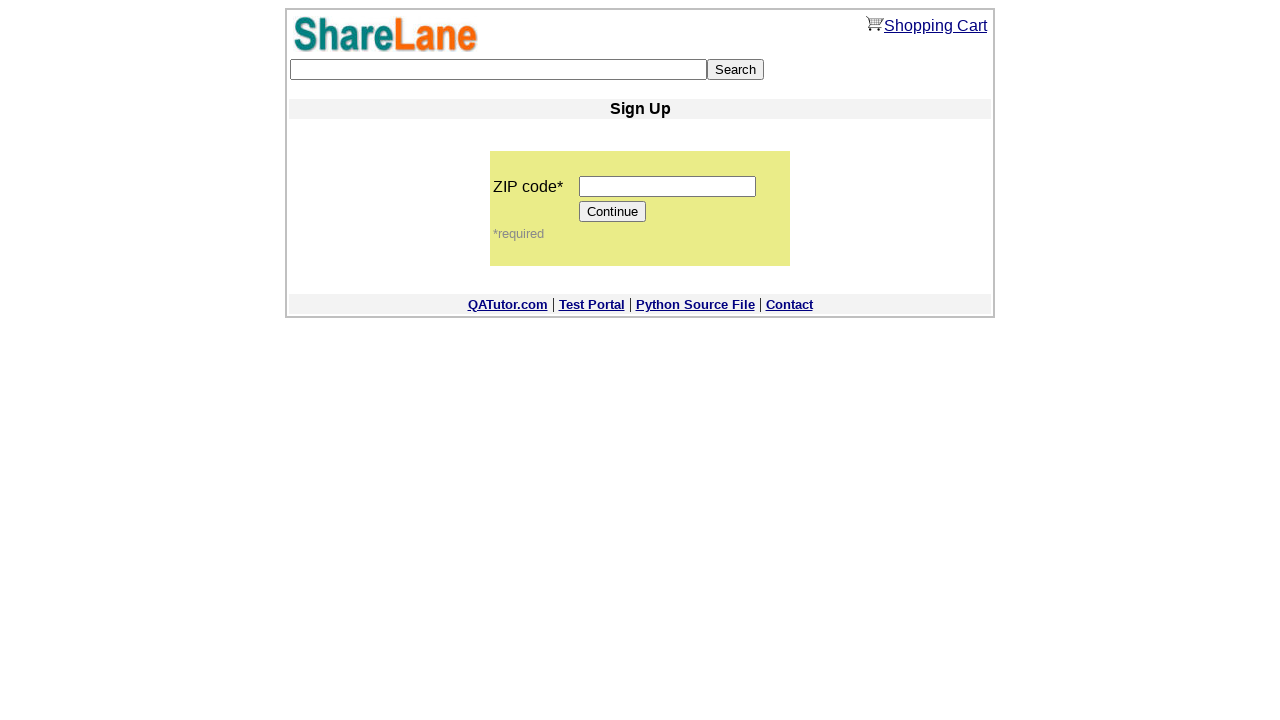

Clicked continue/submit button without entering zip code at (613, 212) on xpath=/html/body/center/table/tbody/tr[5]/td/table/tbody/tr[2]/td/table/tbody/tr
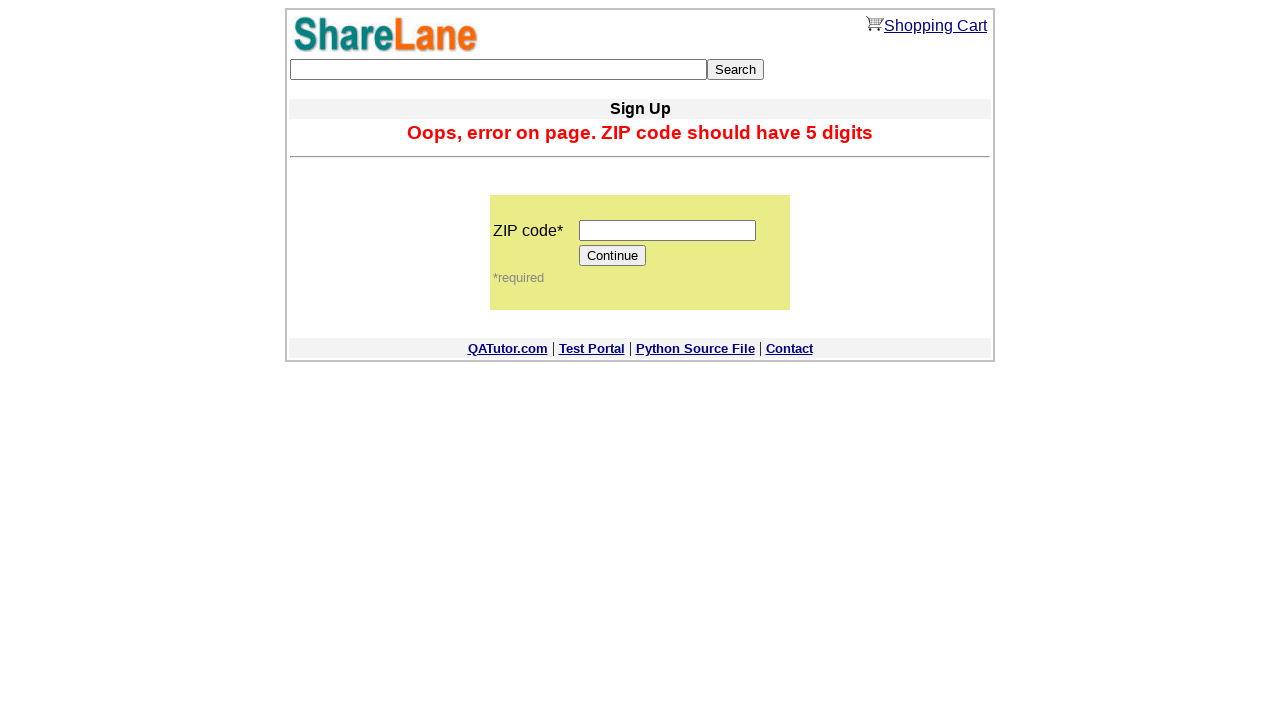

Error message appeared validating empty zip code submission
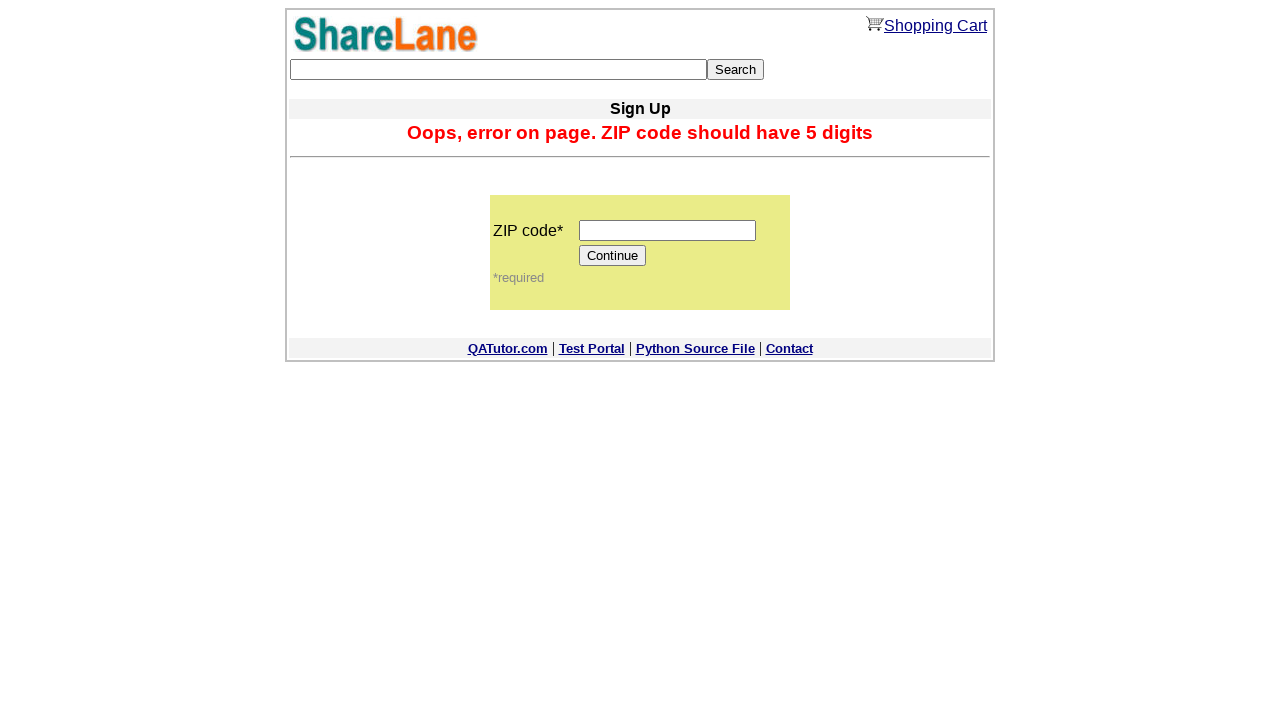

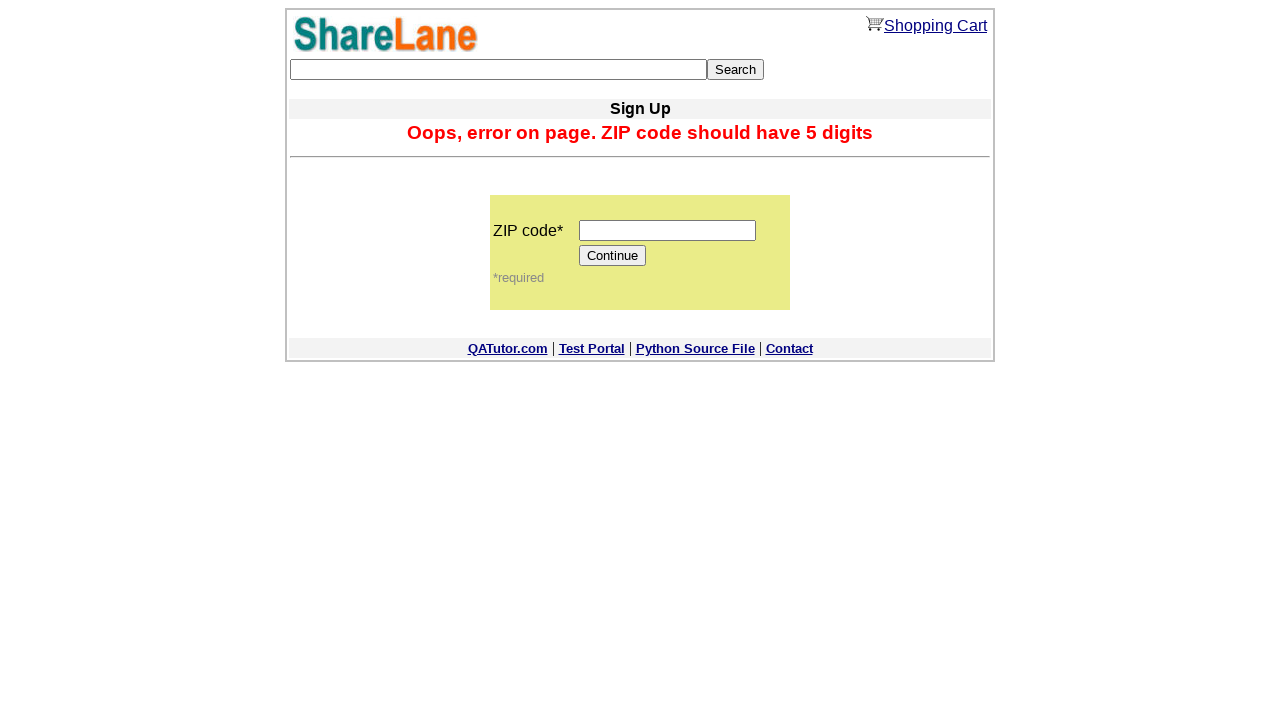